Tests multiple window handling by clicking a link that opens a new window and managing the window contexts

Starting URL: https://the-internet.herokuapp.com/windows

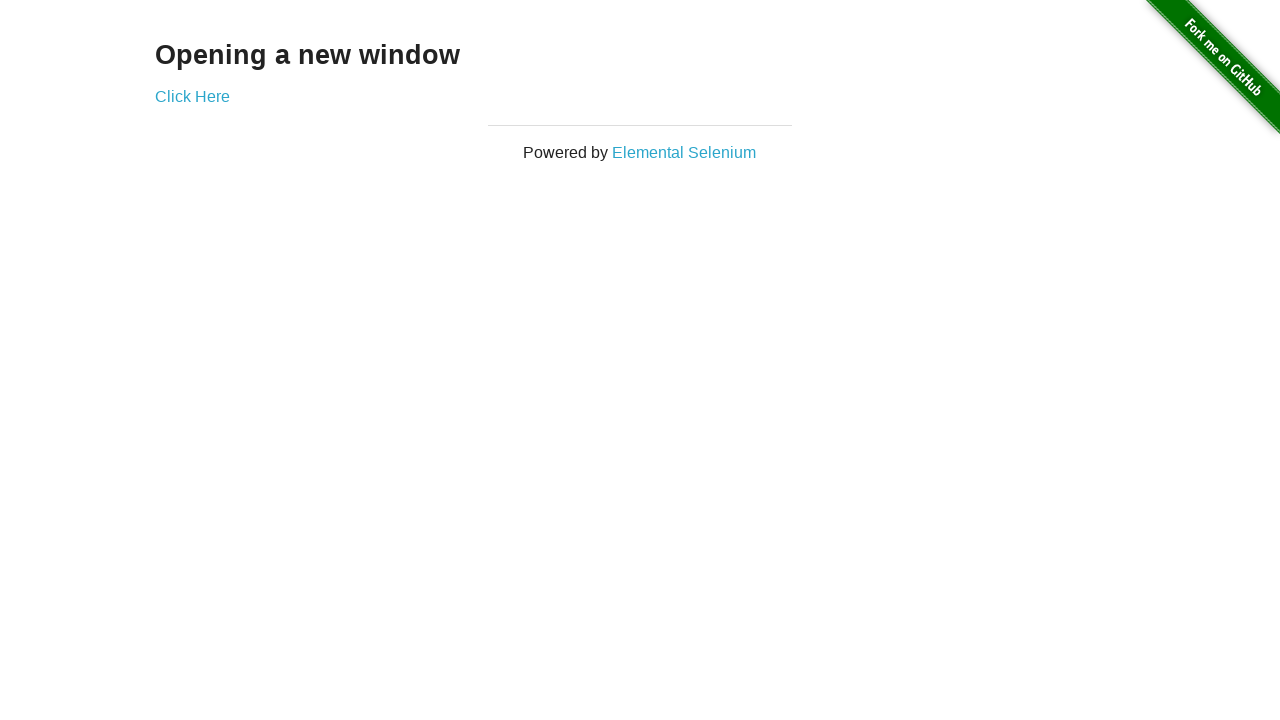

Clicked 'Click Here' link to open new window at (192, 96) on text=Click Here
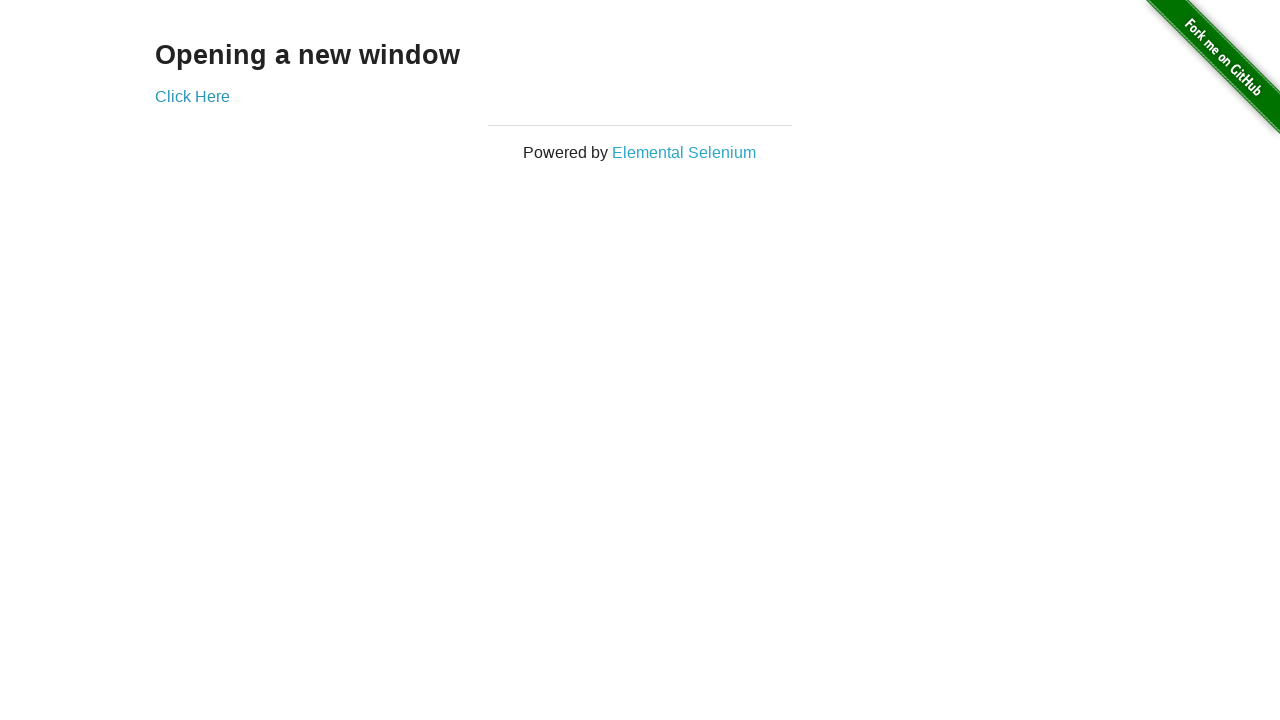

Captured new window page object
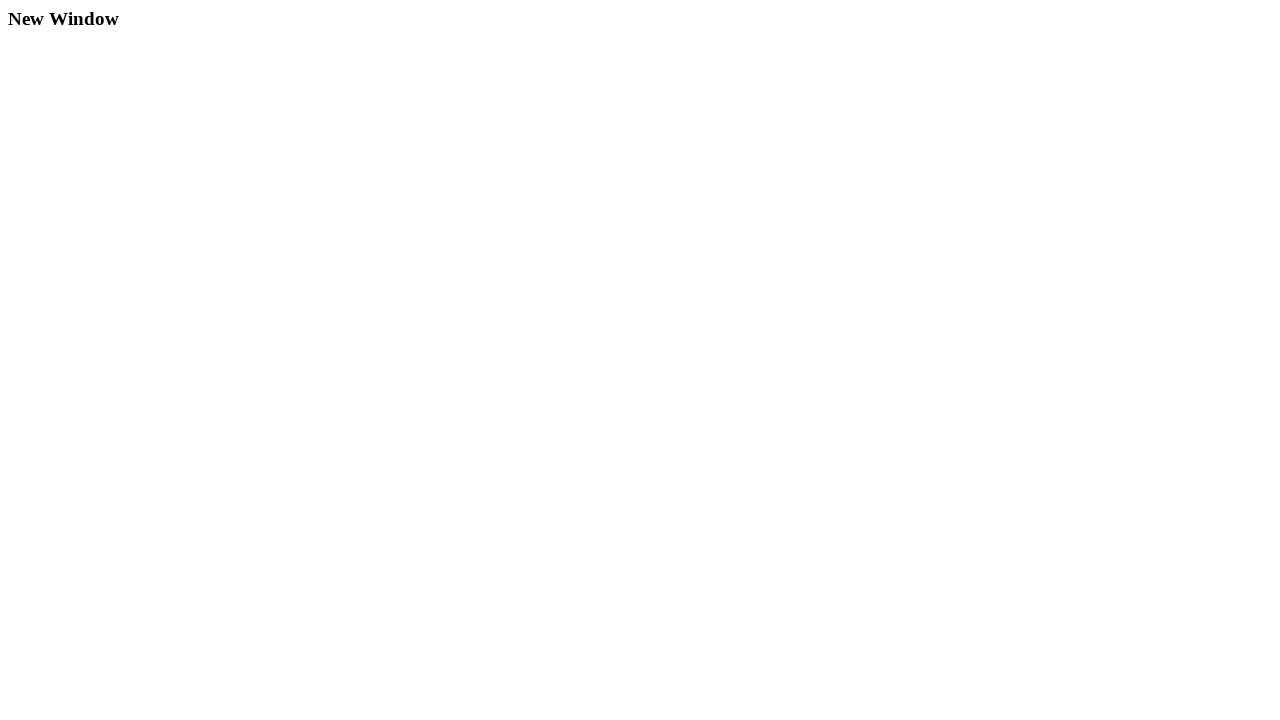

New window finished loading
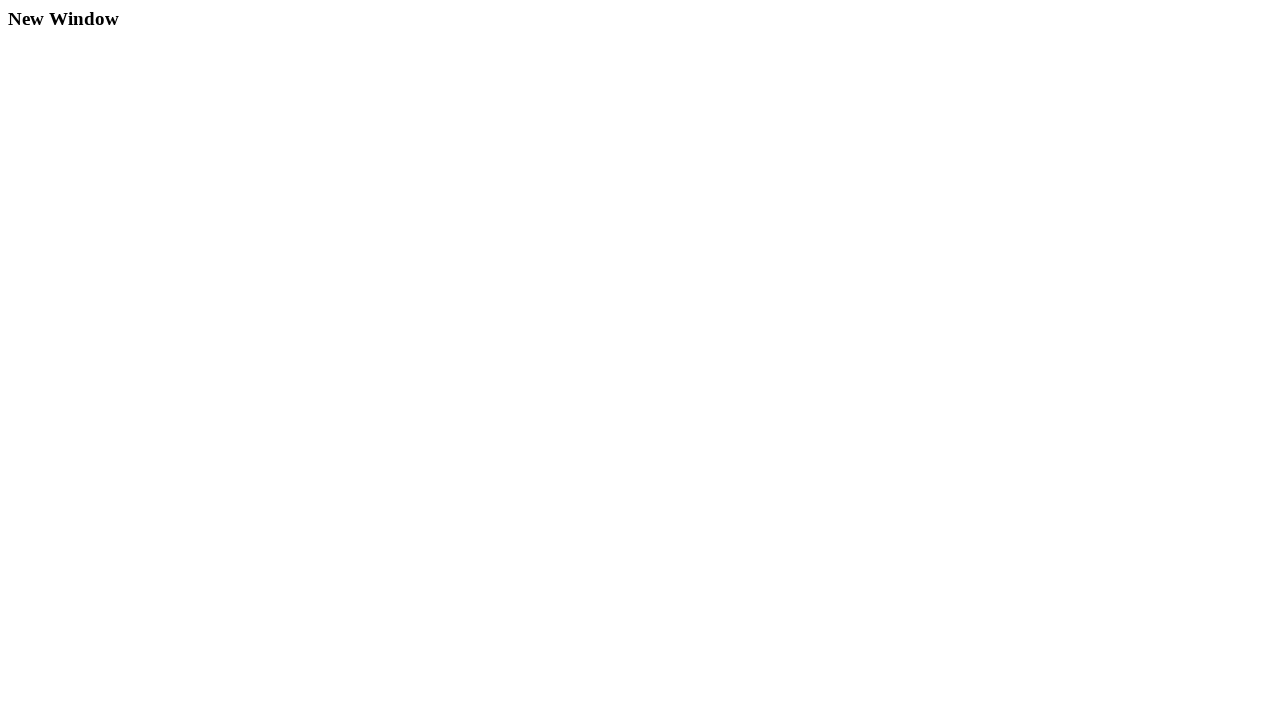

Verified new window contains expected h3 heading
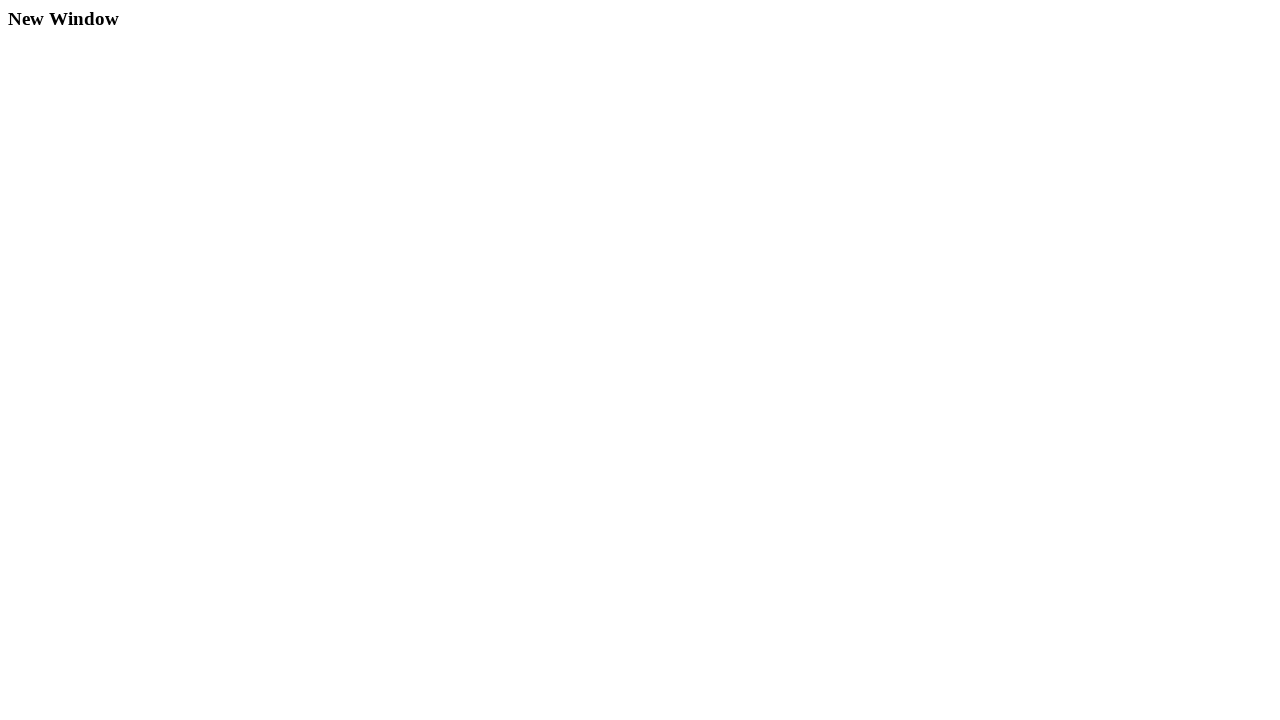

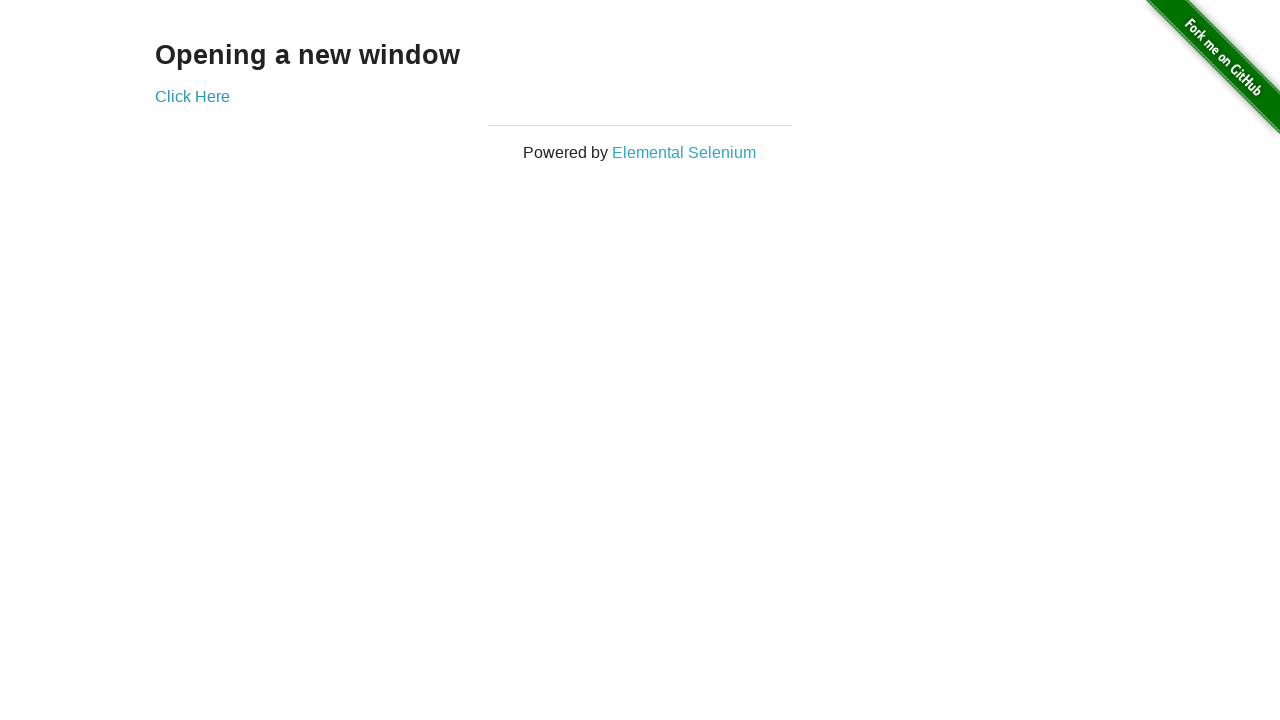